Tests finding and clicking a link by its calculated text value (85397), then fills out a form with name, city, and country information and submits it.

Starting URL: http://suninjuly.github.io/find_link_text

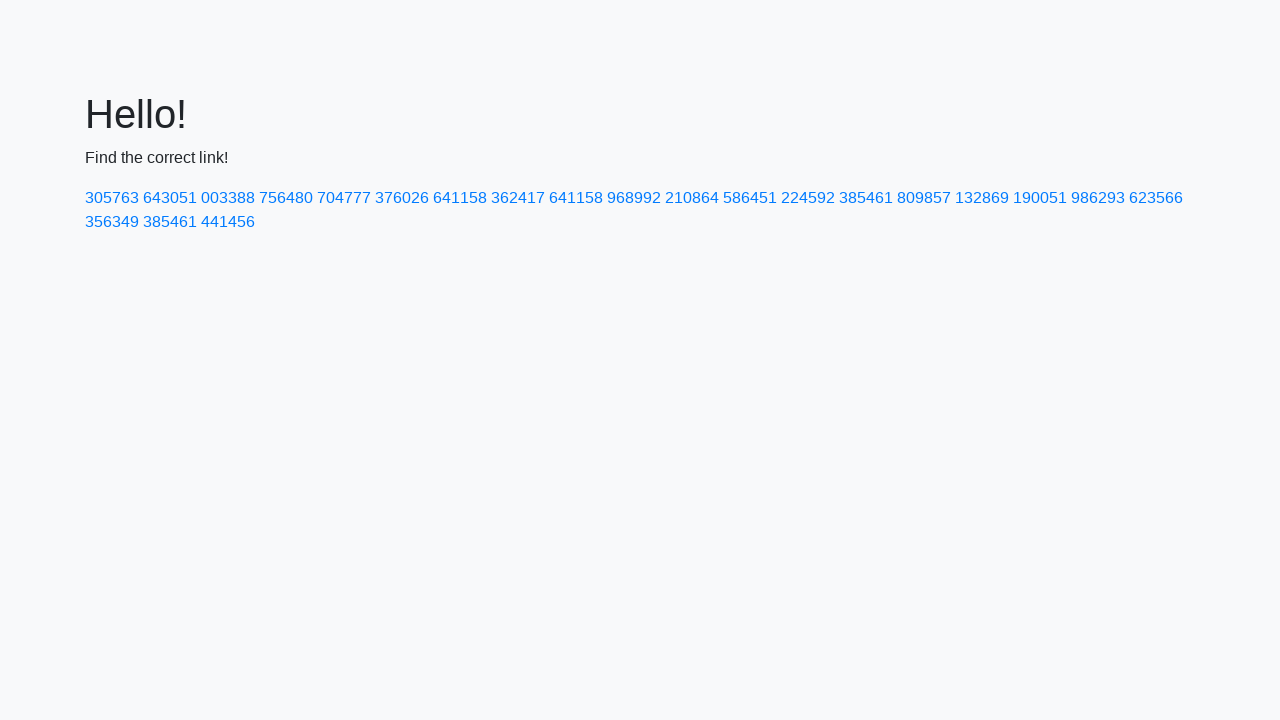

Clicked link with calculated text value '224592' at (808, 198) on a:text-is('224592')
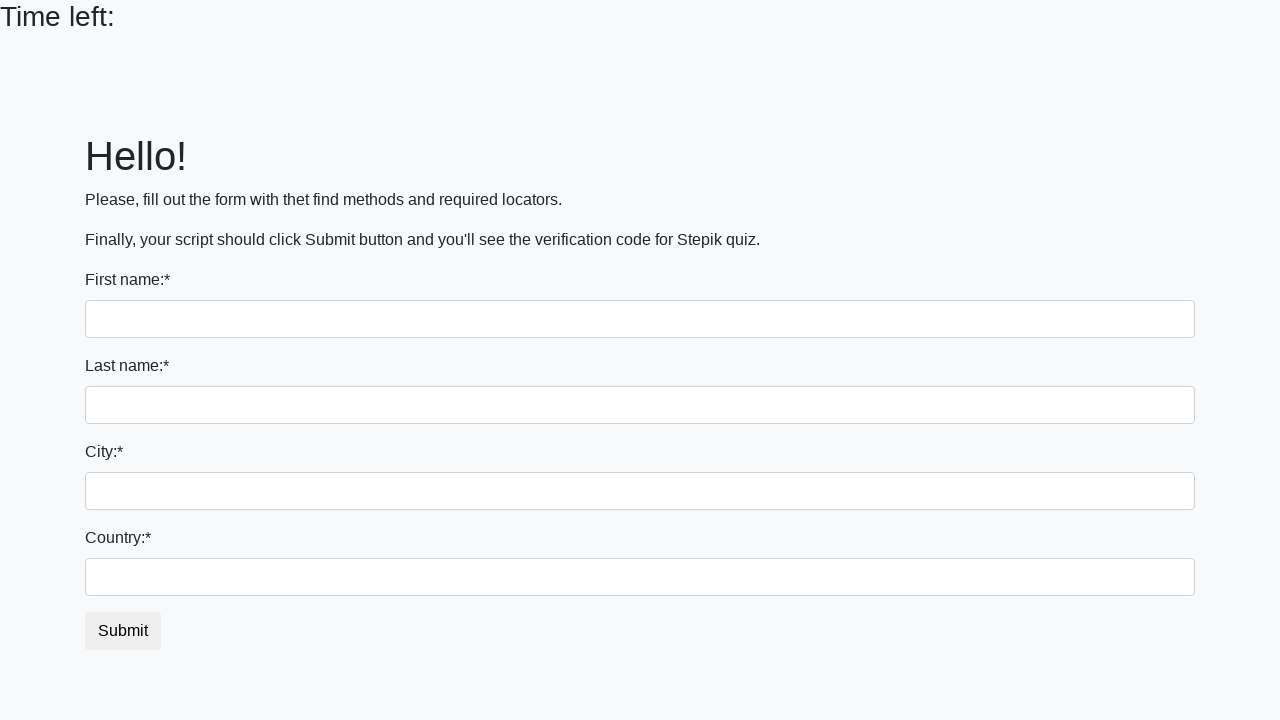

Filled first name field with 'Ivan' on input
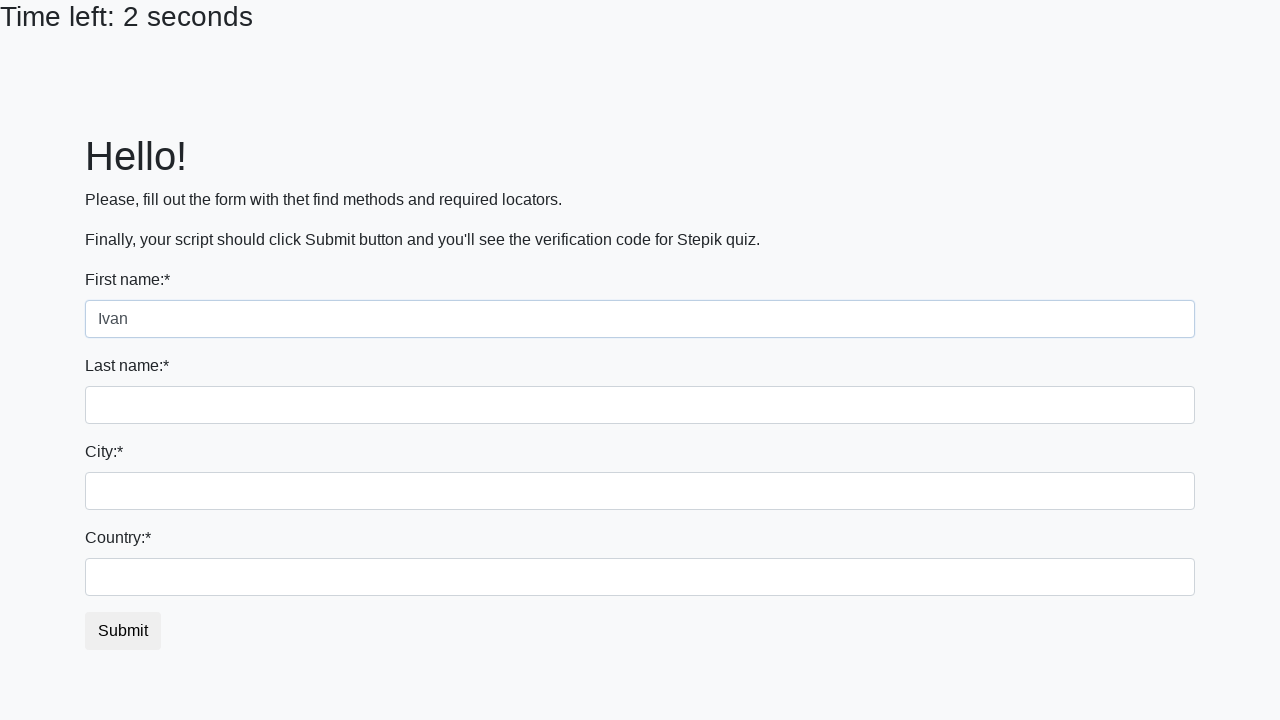

Filled last name field with 'Petrov' on input[name='last_name']
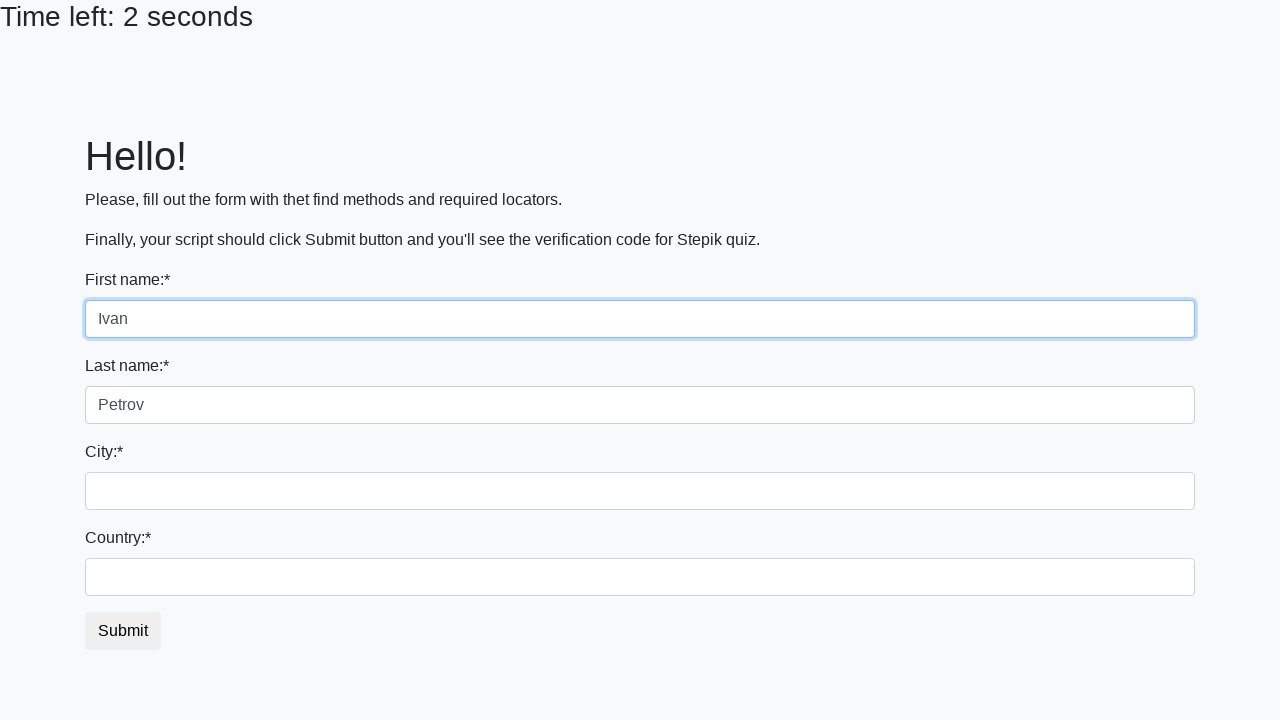

Filled city field with 'Smolensk' on .city
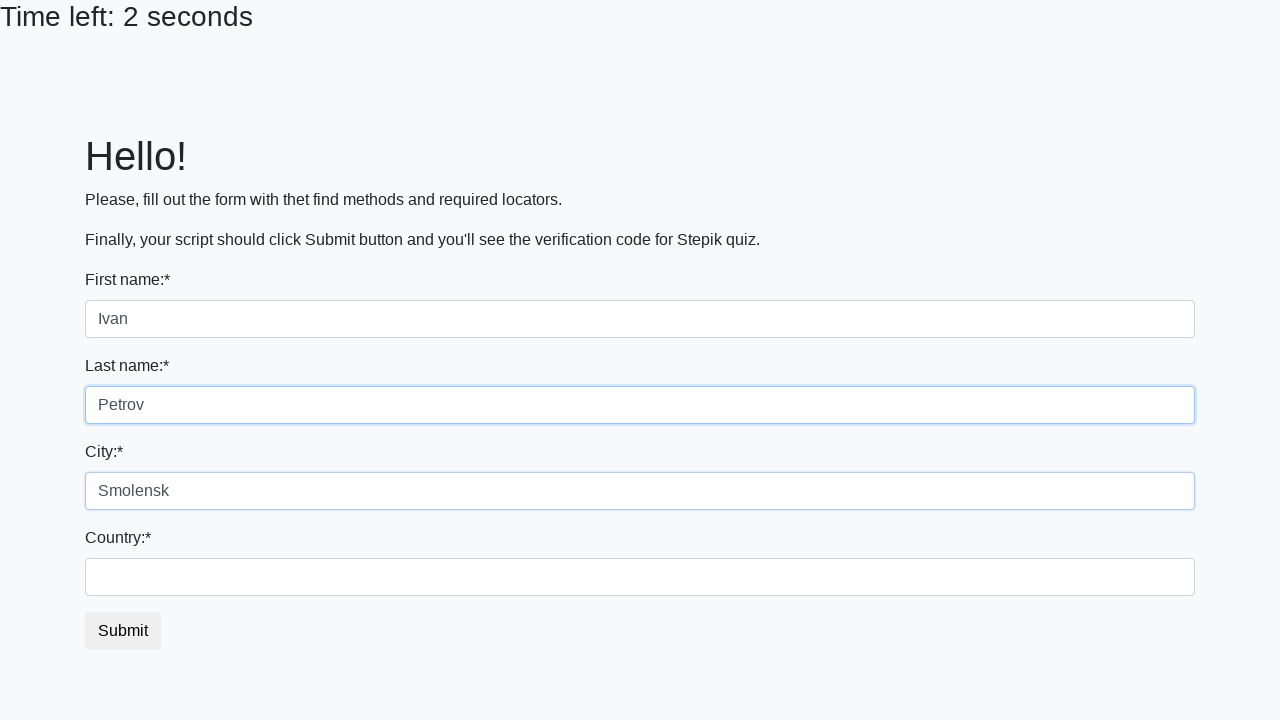

Filled country field with 'Russia' on #country
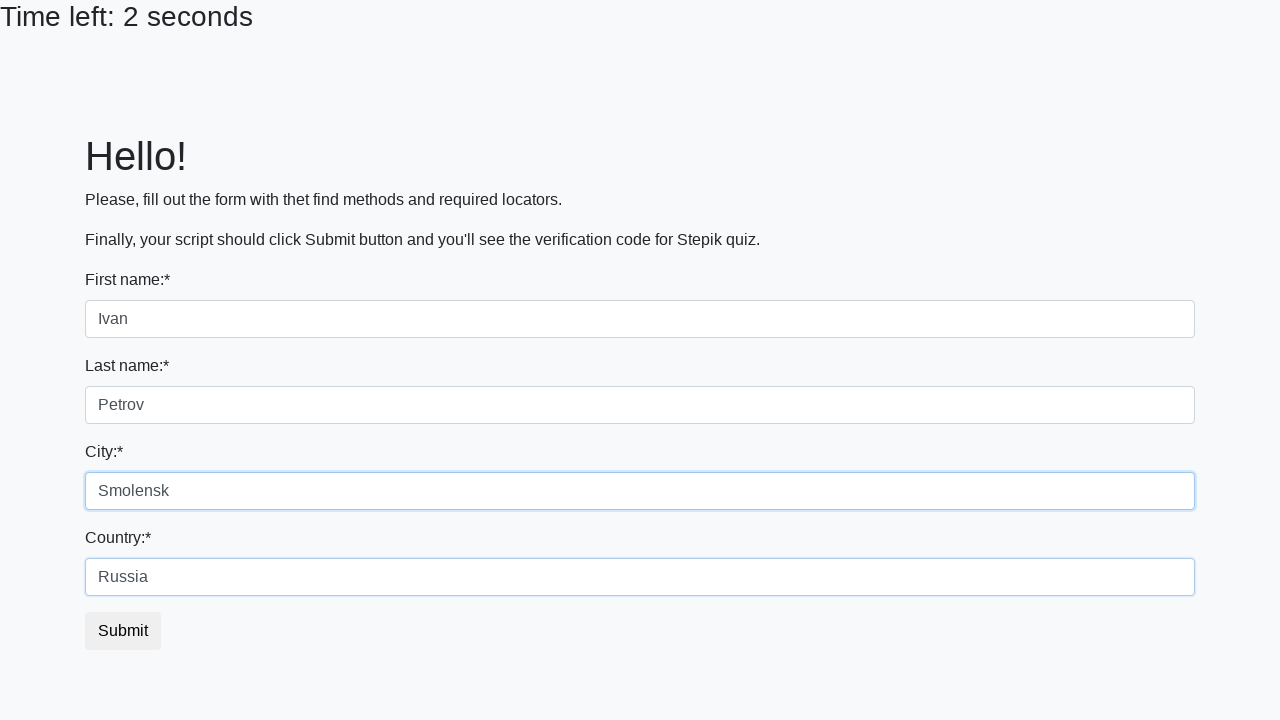

Clicked submit button to submit the form at (123, 631) on button
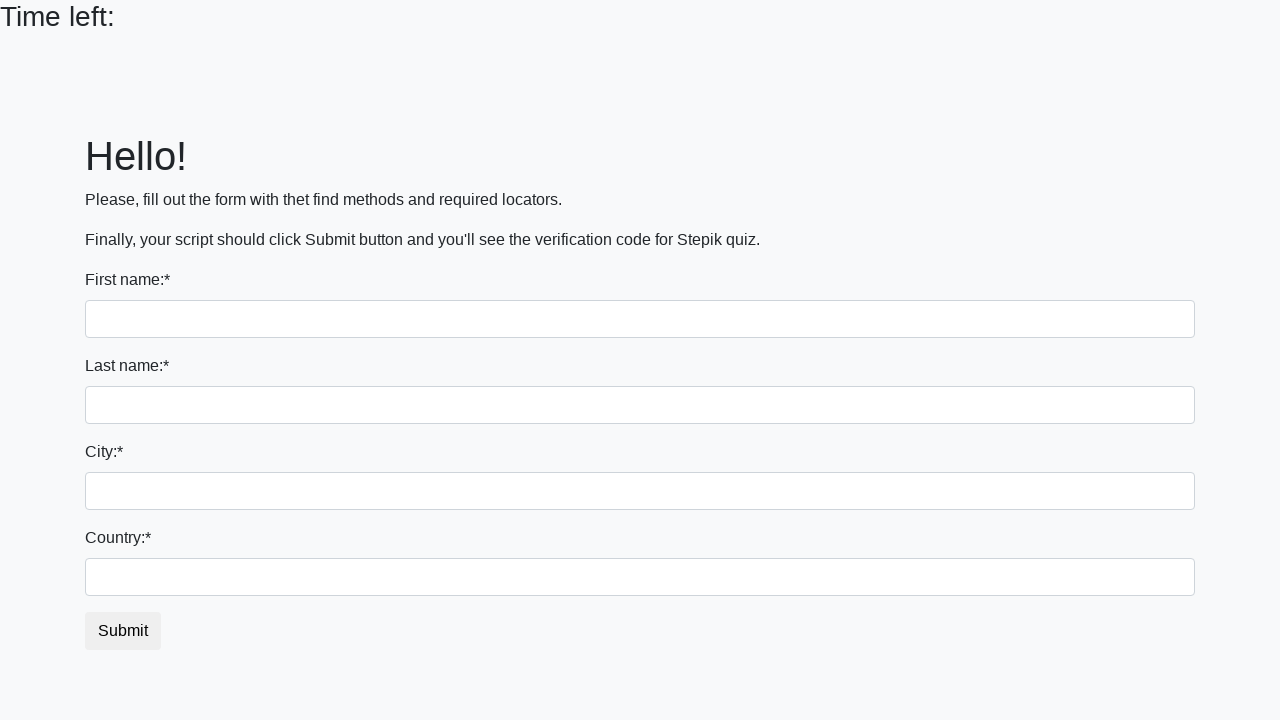

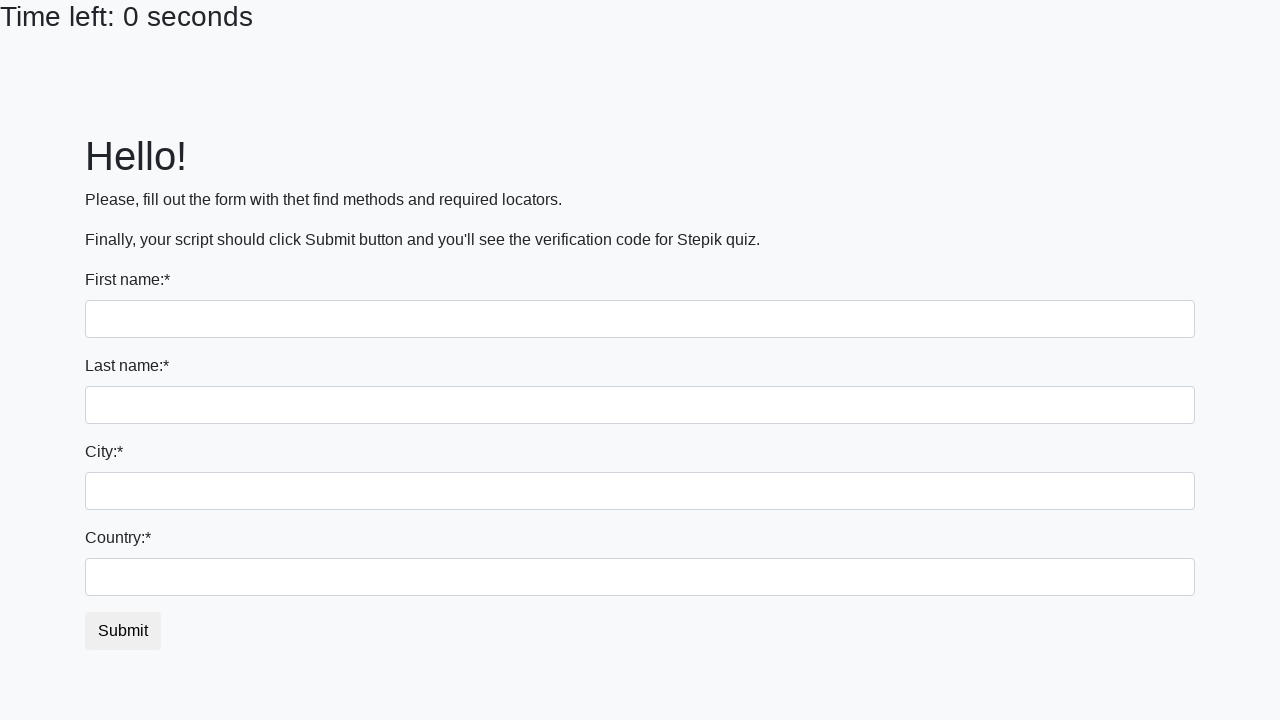